Tests date picker functionality by opening a calendar widget, navigating to October, and selecting the 10th day

Starting URL: https://testautomationpractice.blogspot.com/

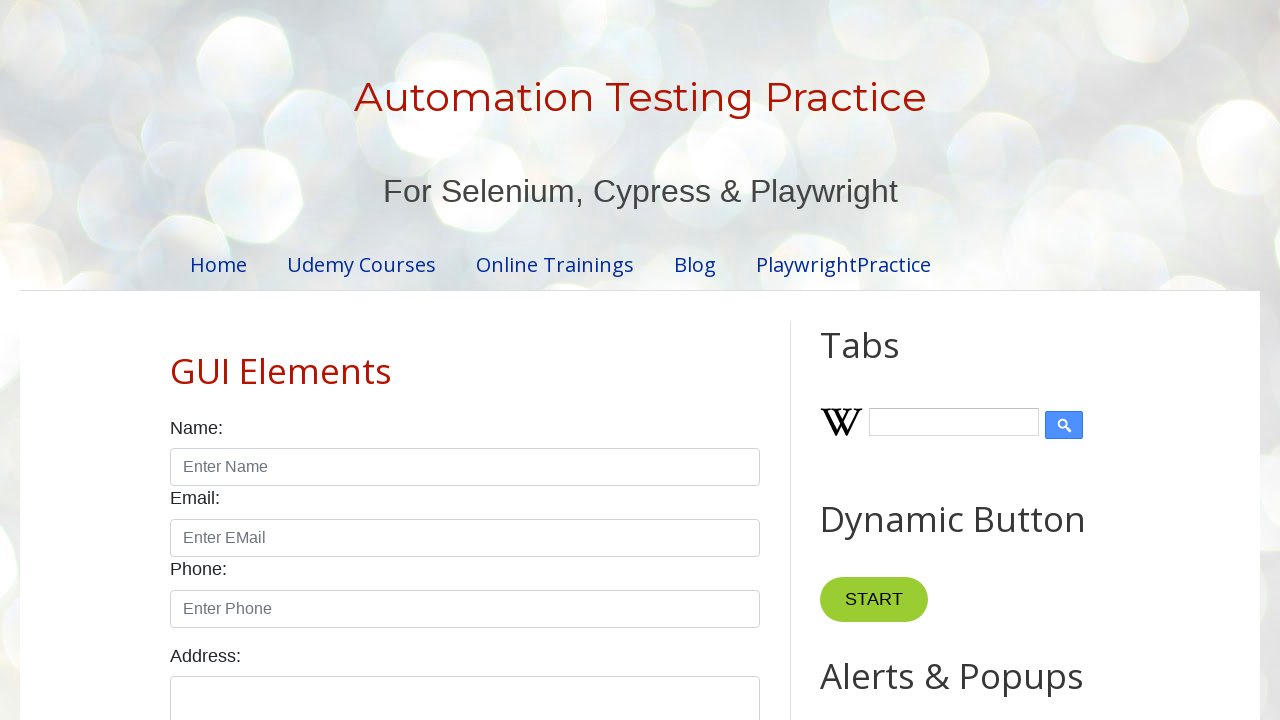

Clicked date picker input field to open calendar widget at (515, 360) on input#datepicker
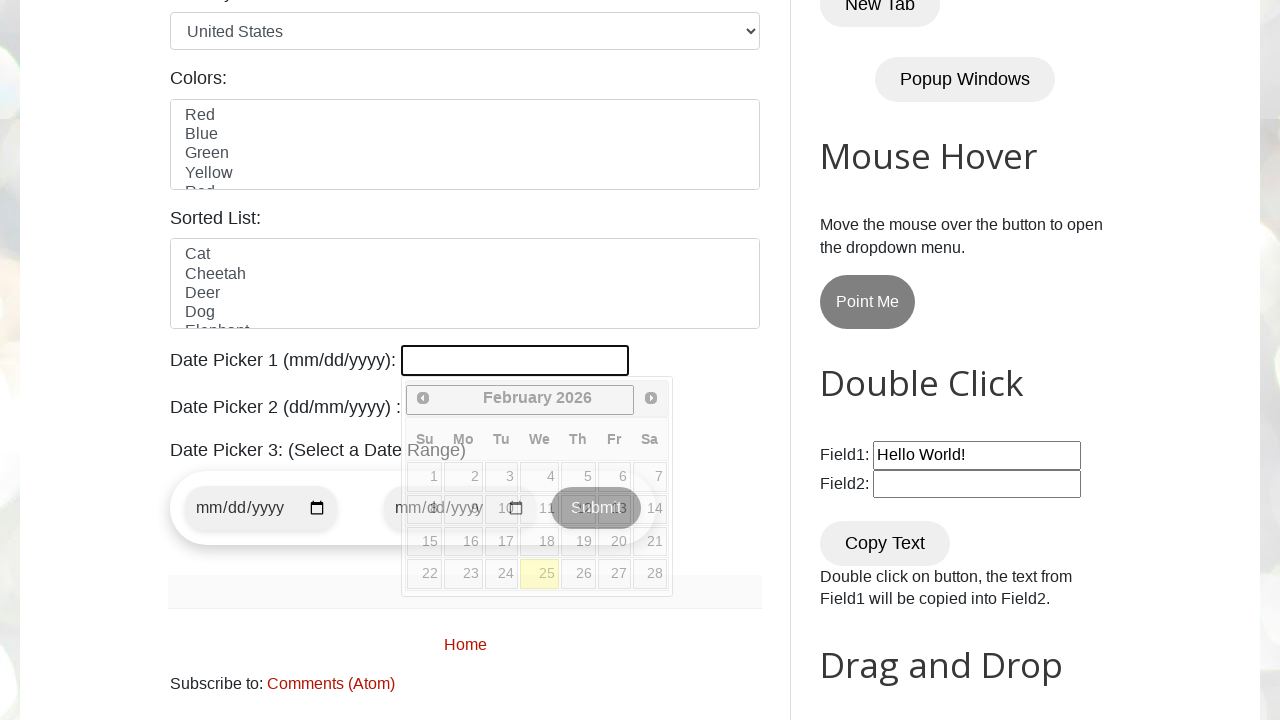

Clicked next month arrow to navigate forward at (651, 398) on xpath=//*[@id='ui-datepicker-div']/div/a[2]/span
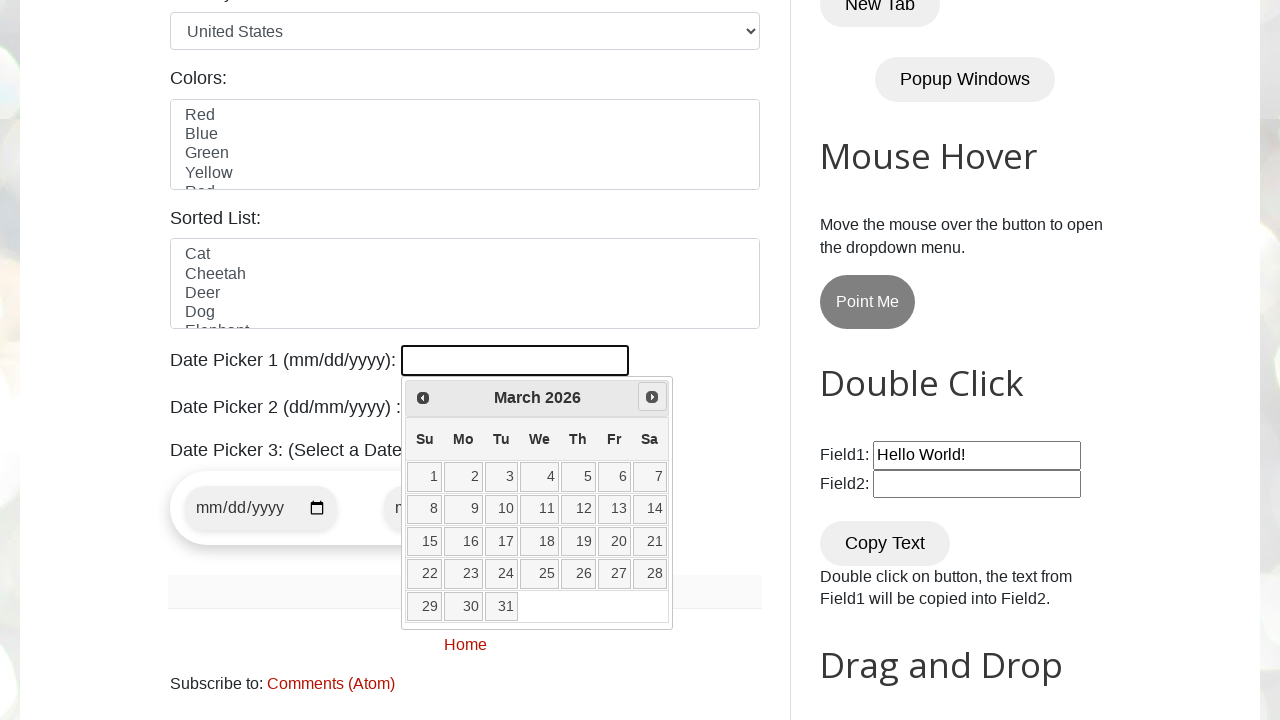

Checked current month: March
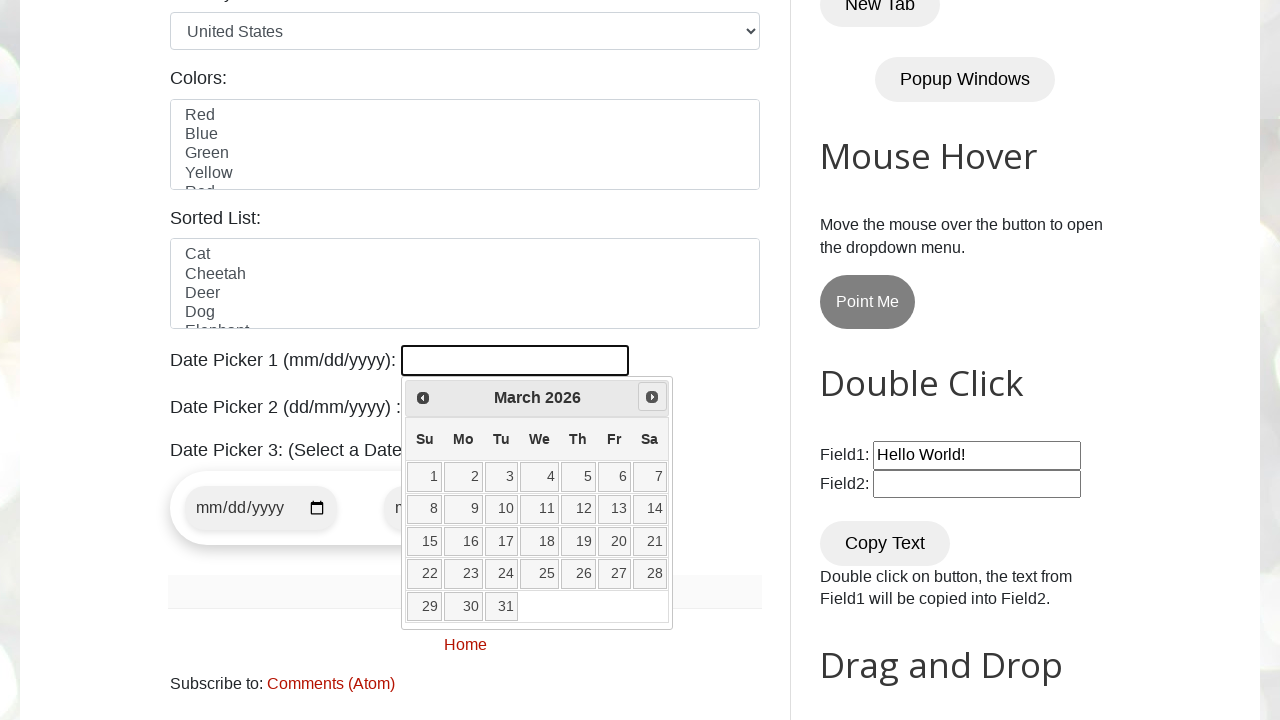

Clicked next month arrow to navigate forward at (652, 397) on xpath=//*[@id='ui-datepicker-div']/div/a[2]/span
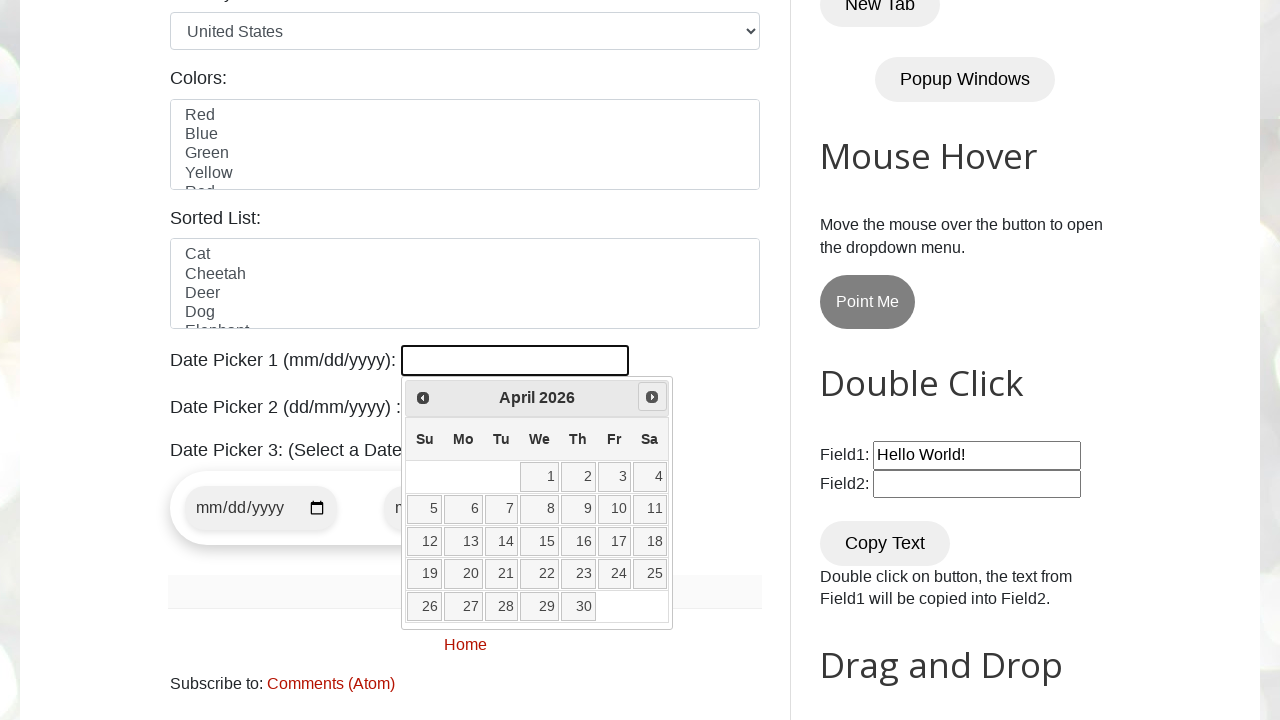

Checked current month: April
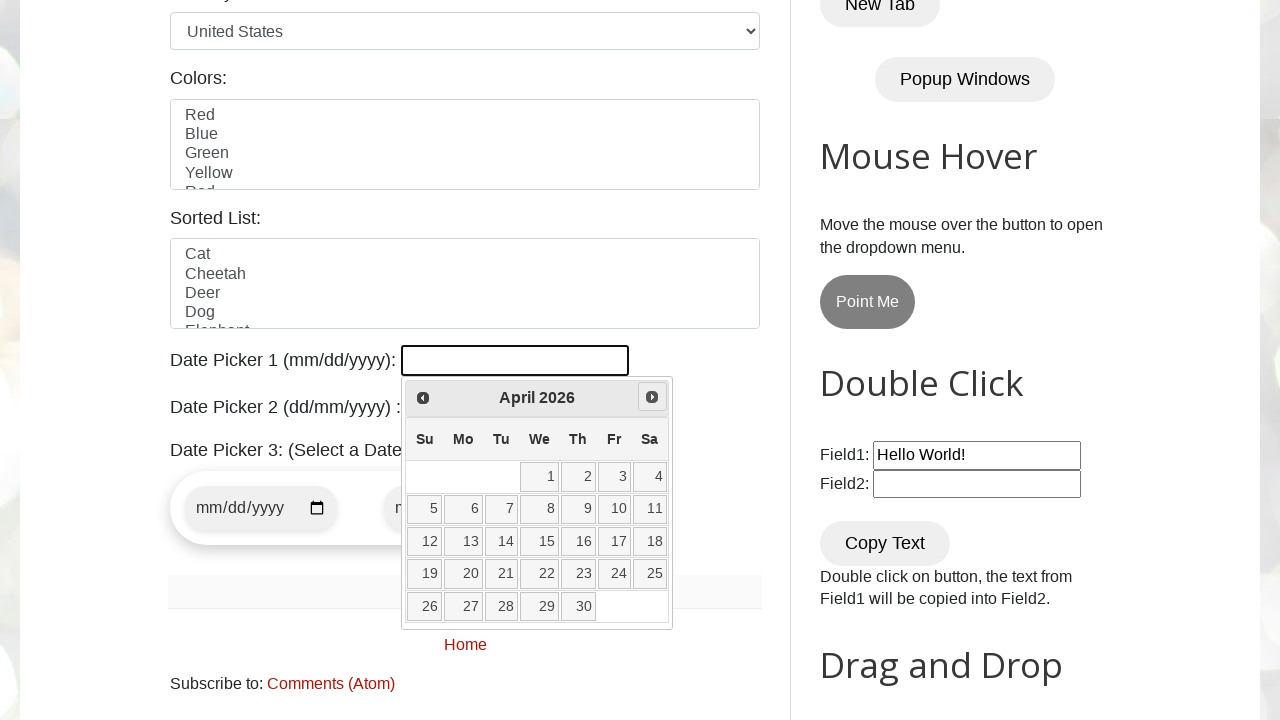

Clicked next month arrow to navigate forward at (652, 397) on xpath=//*[@id='ui-datepicker-div']/div/a[2]/span
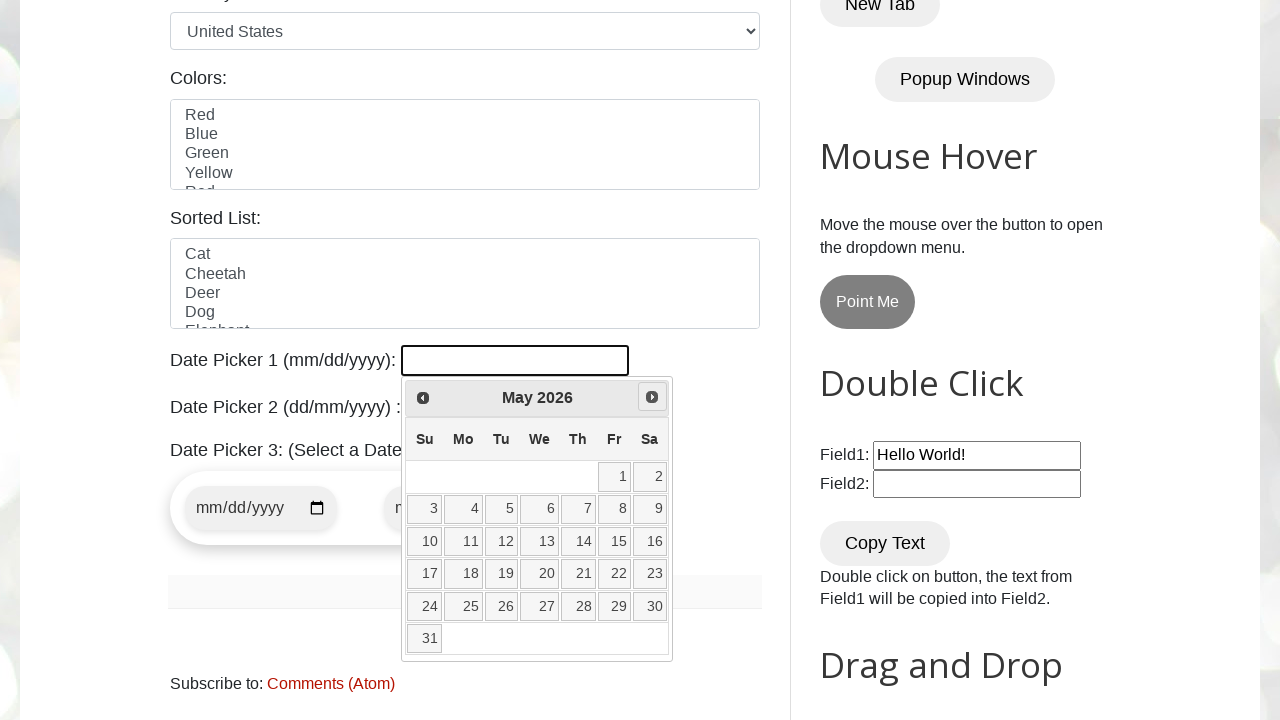

Checked current month: May
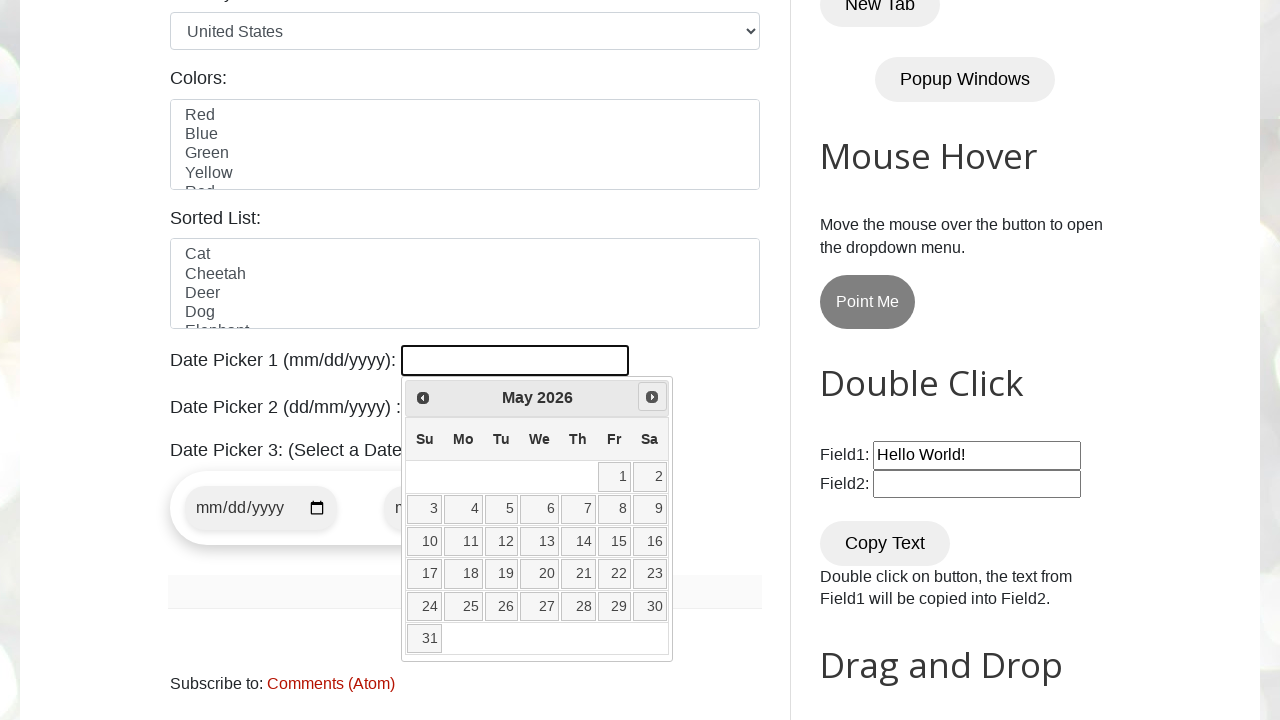

Clicked next month arrow to navigate forward at (652, 397) on xpath=//*[@id='ui-datepicker-div']/div/a[2]/span
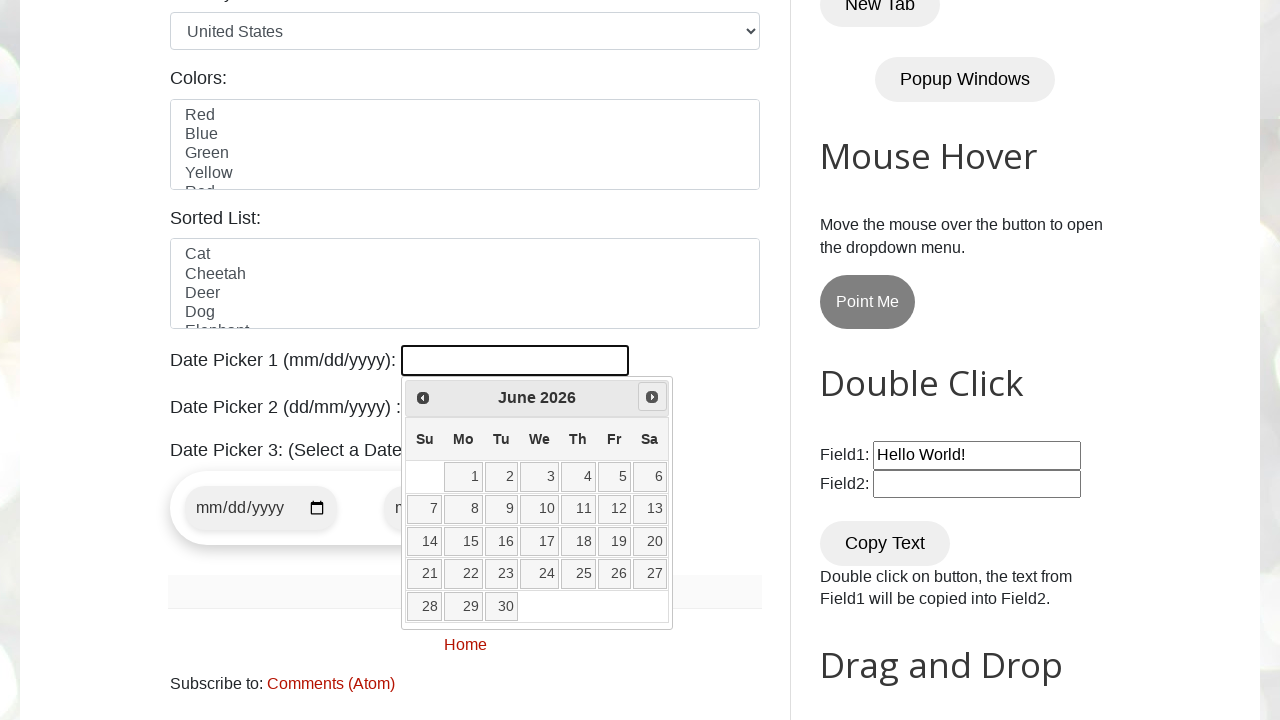

Checked current month: June
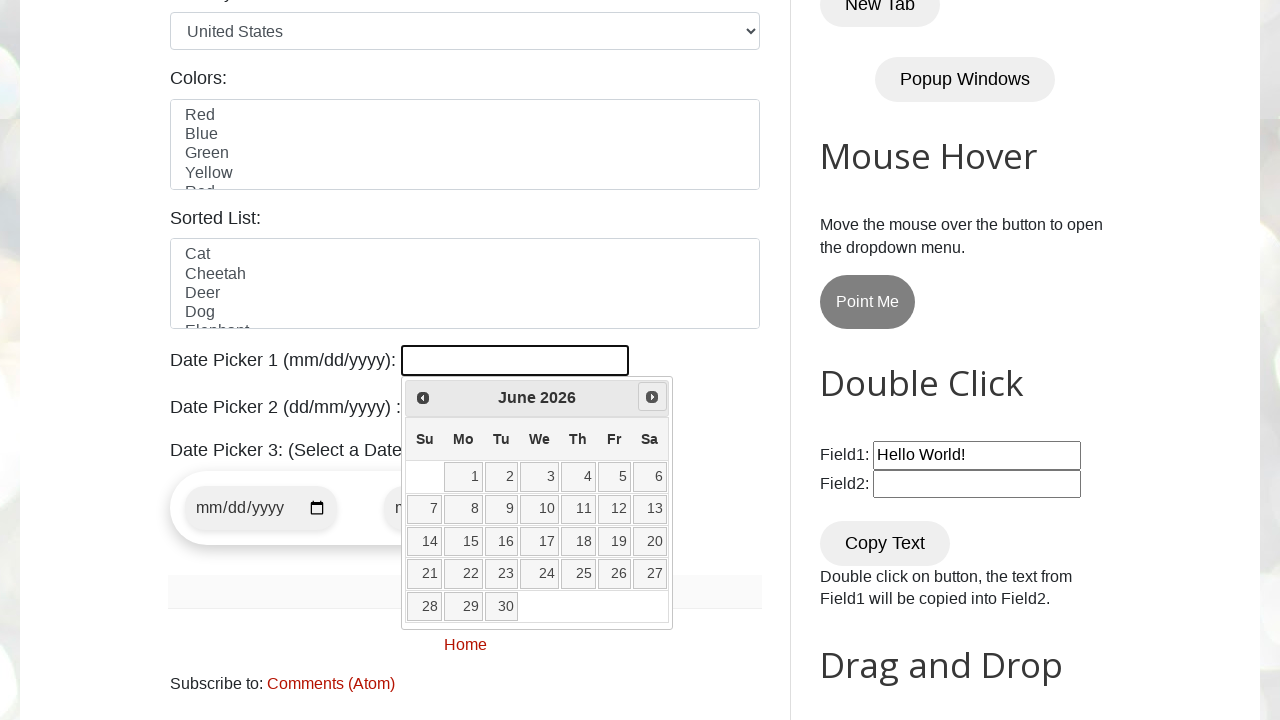

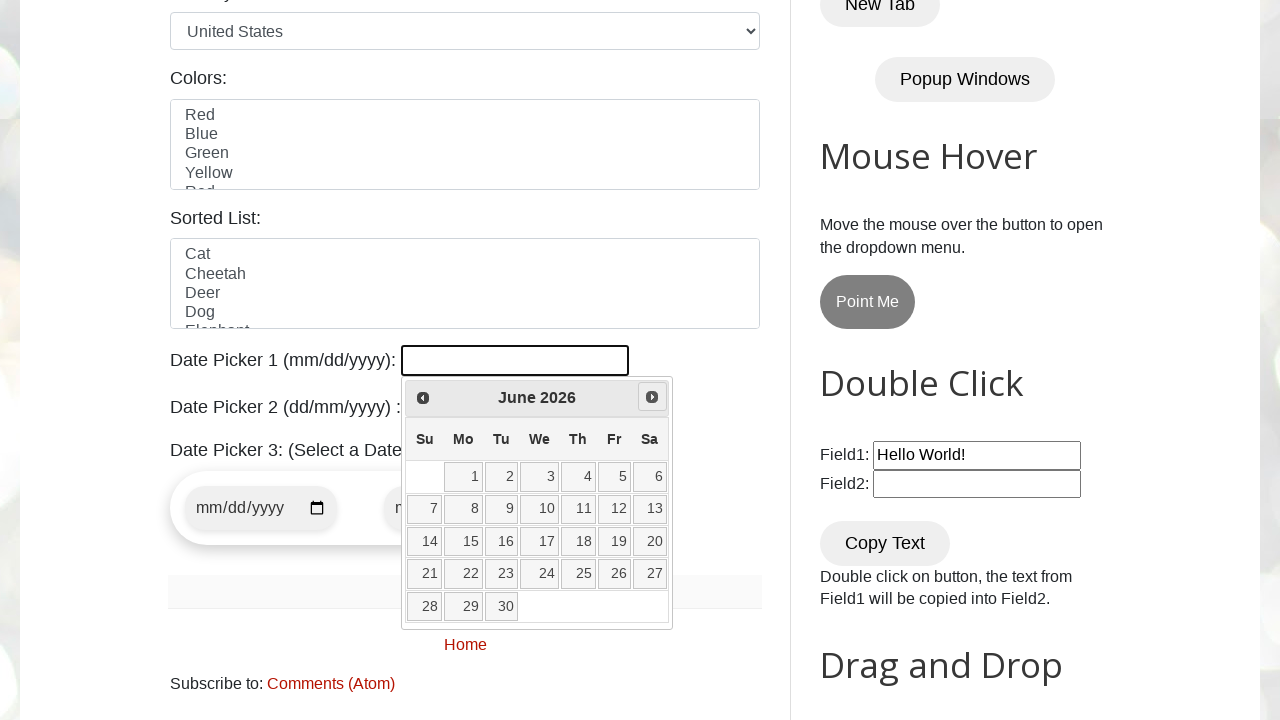